Tests navigation to the signup page by clicking the signup link in the navigation menu

Starting URL: https://www.demoblaze.com/index.html

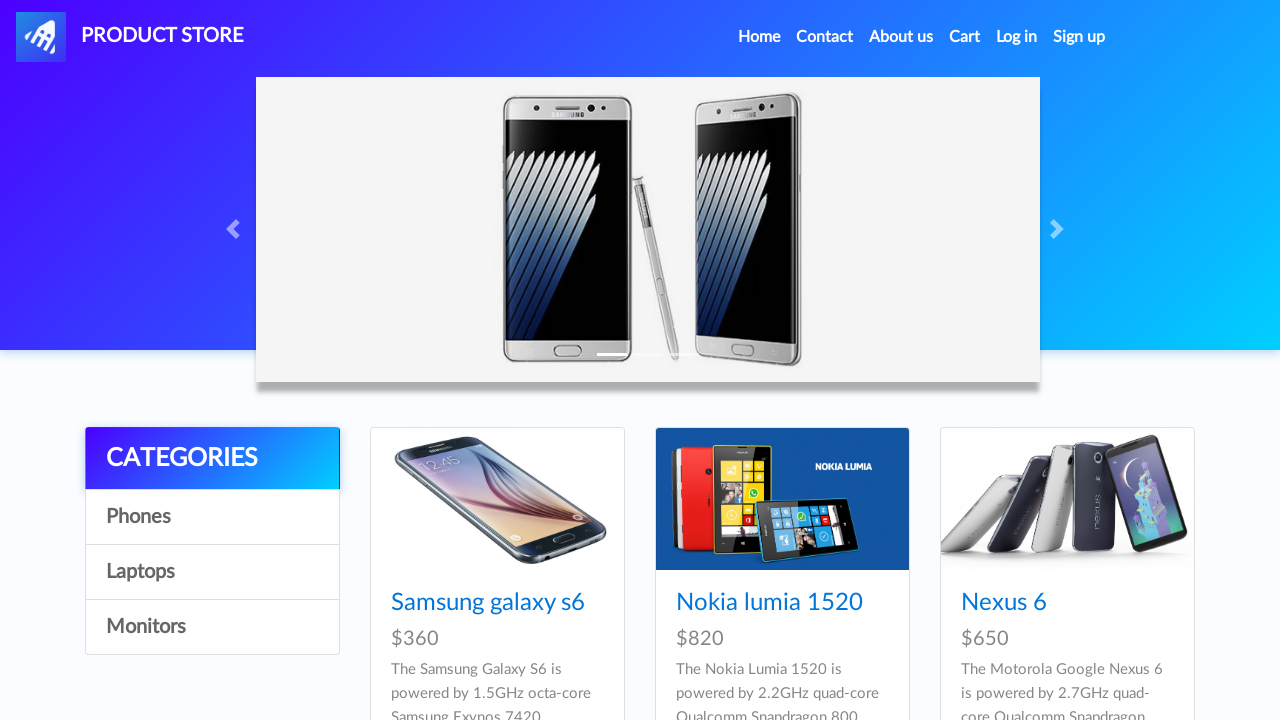

Clicked Sign up link in navigation menu at (1079, 37) on #signin2
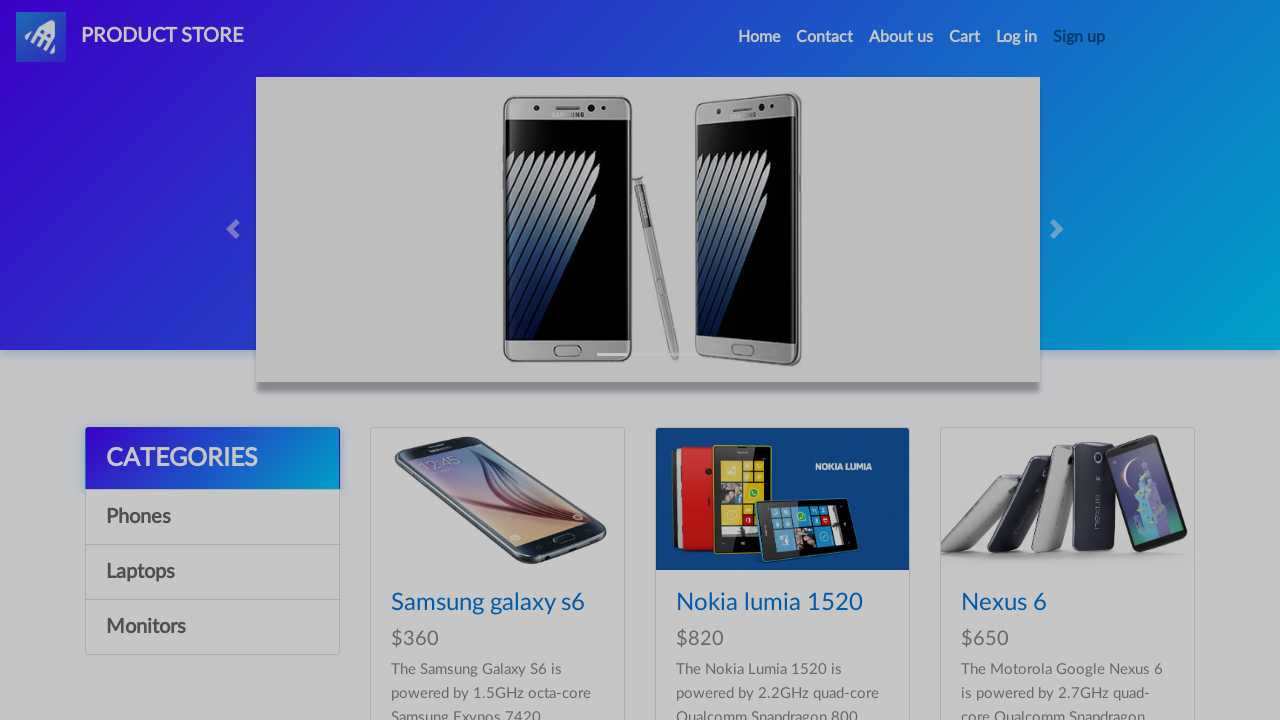

Signup modal appeared and became visible
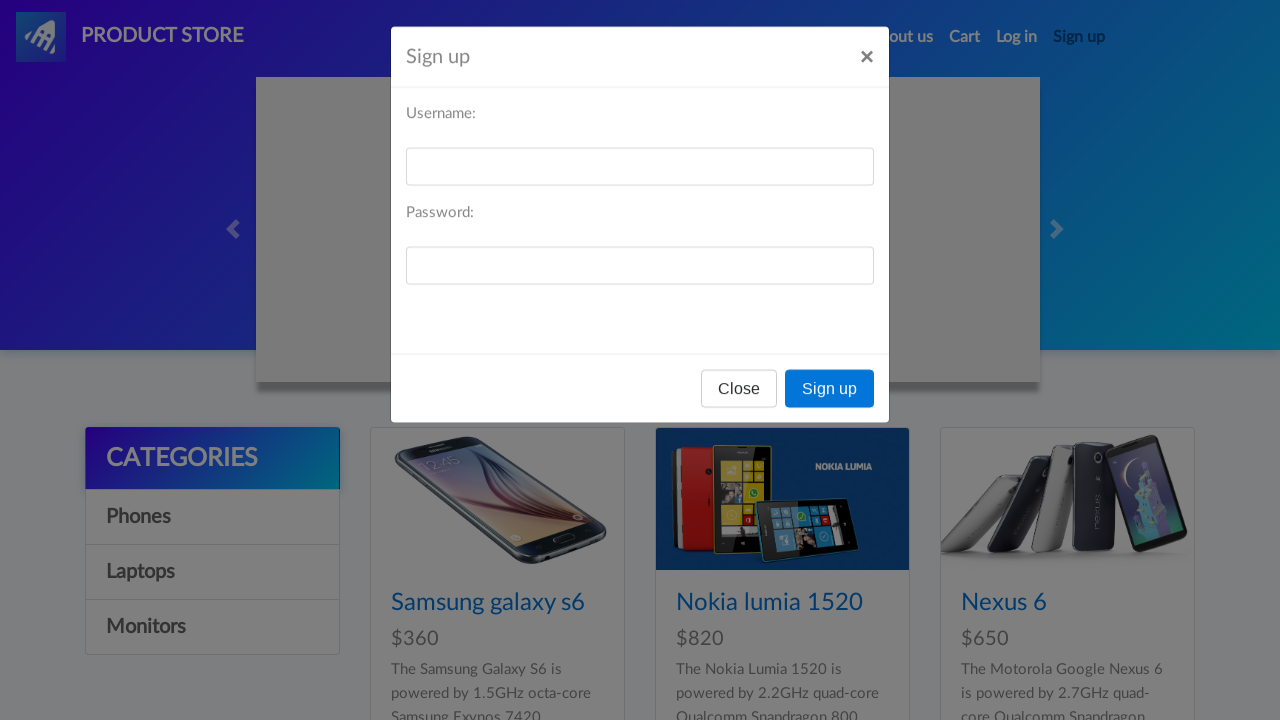

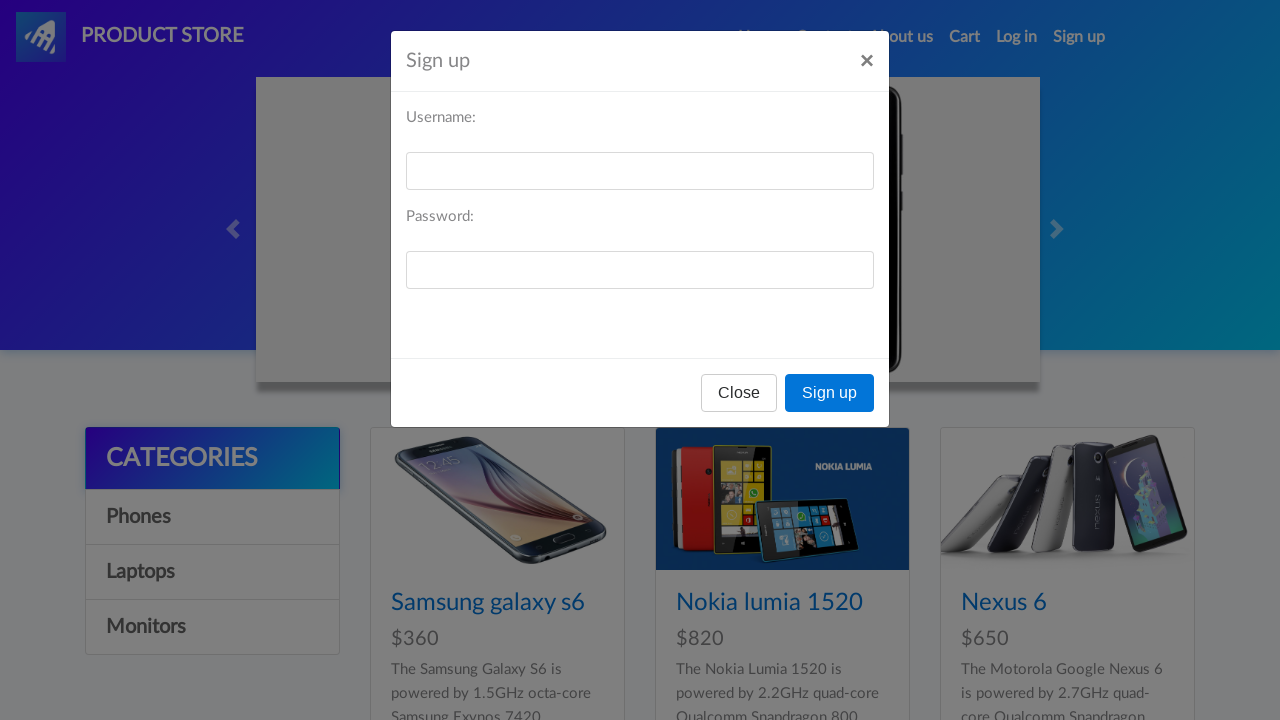